Verifies navigation to the Test Cases page by clicking the Test Cases link and confirming the URL contains '/test_cases'

Starting URL: https://automationexercise.com/

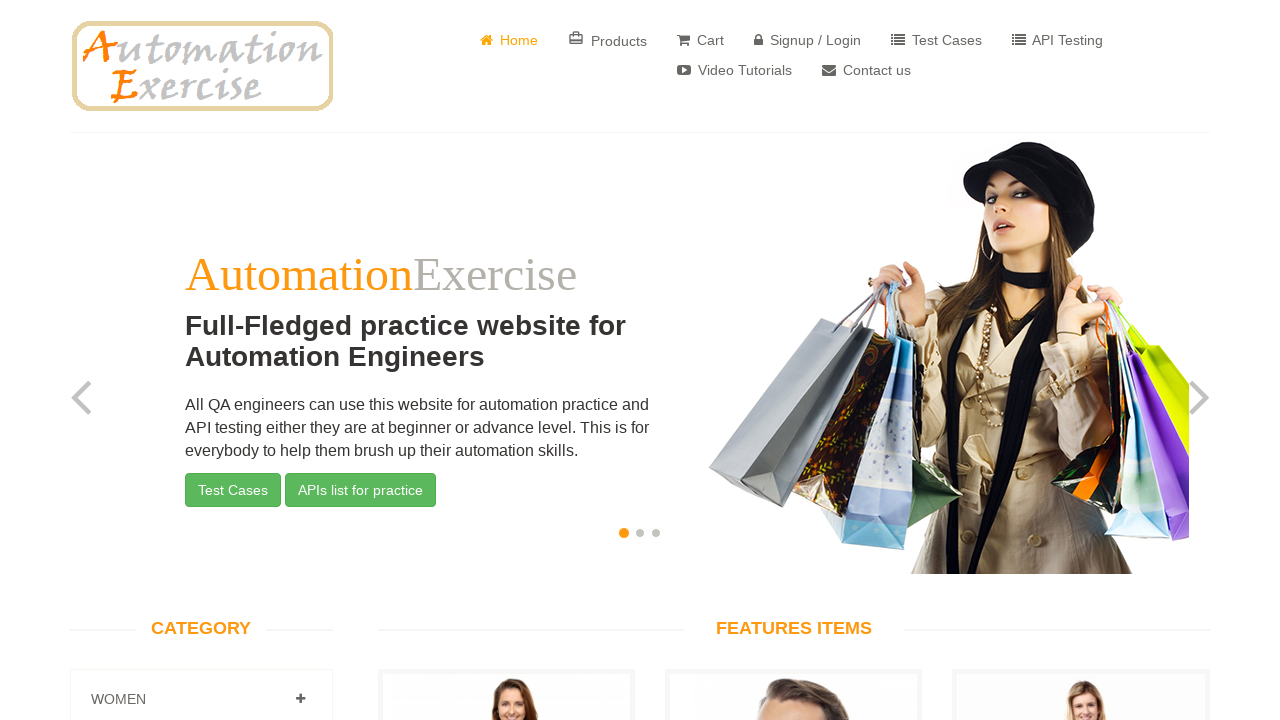

Clicked on Test Cases link in navigation at (936, 40) on a:has-text('Test Cases')
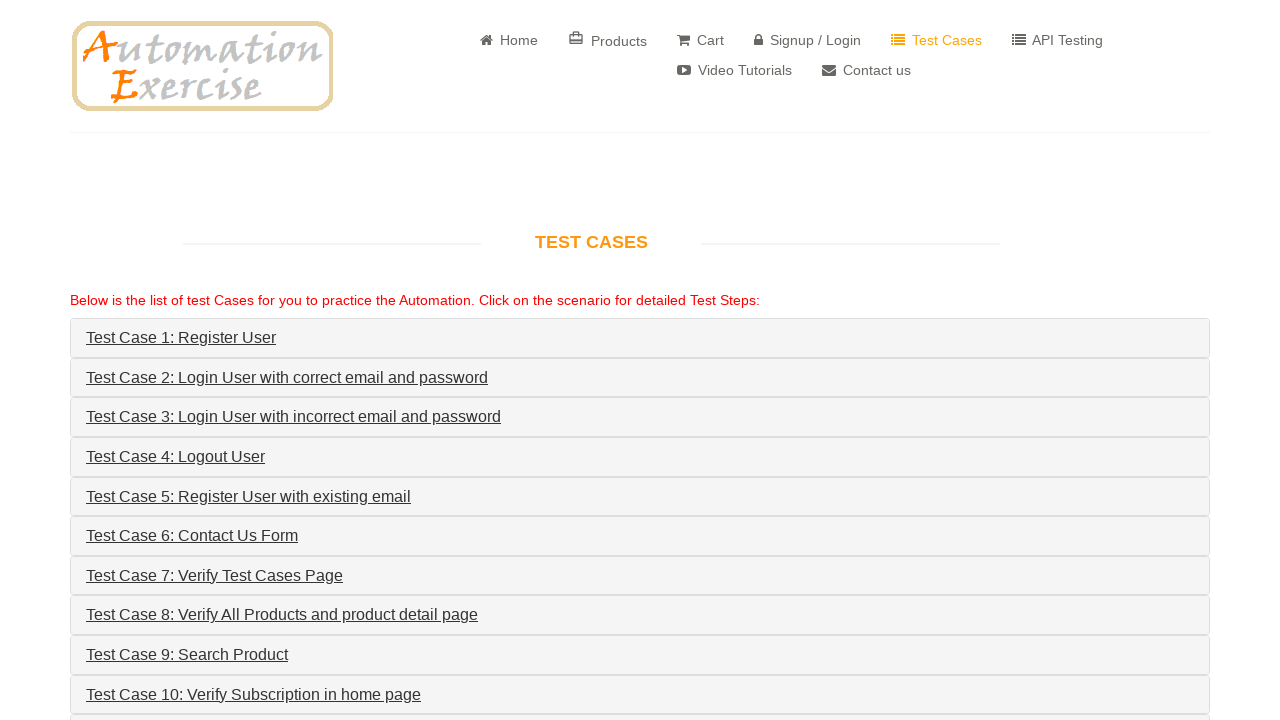

Test Cases page loaded and URL confirmed to contain '/test_cases'
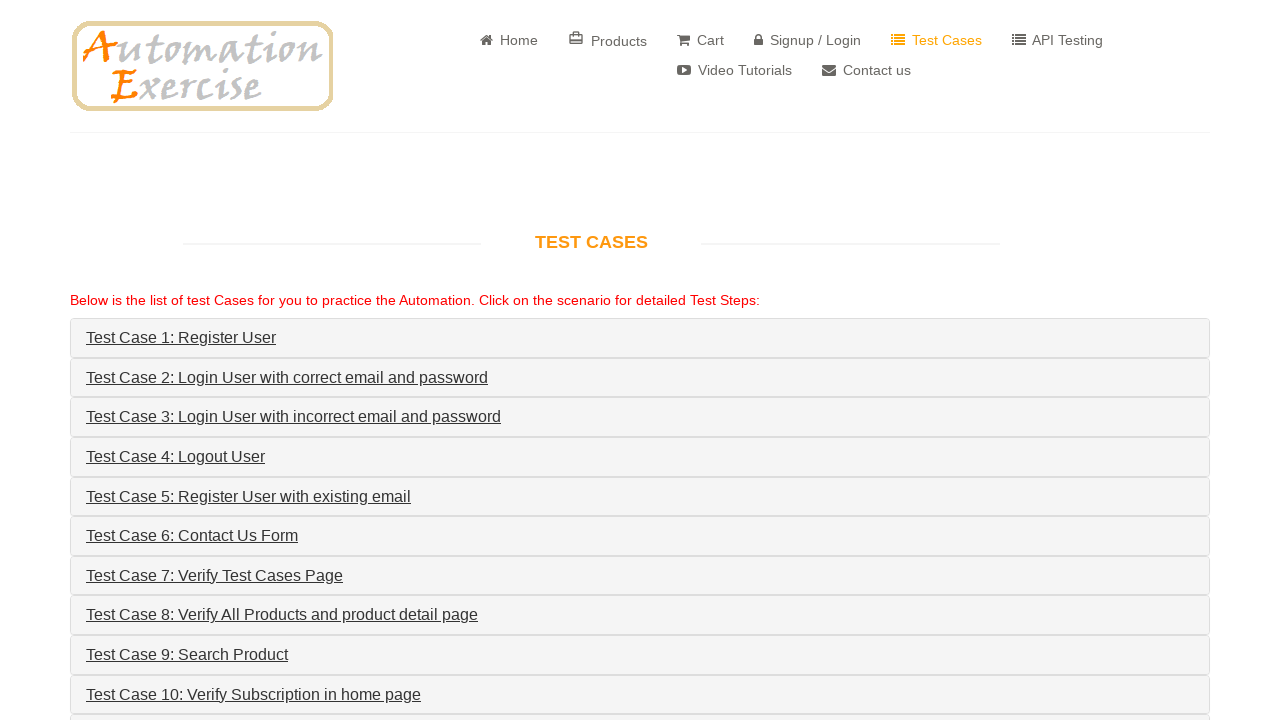

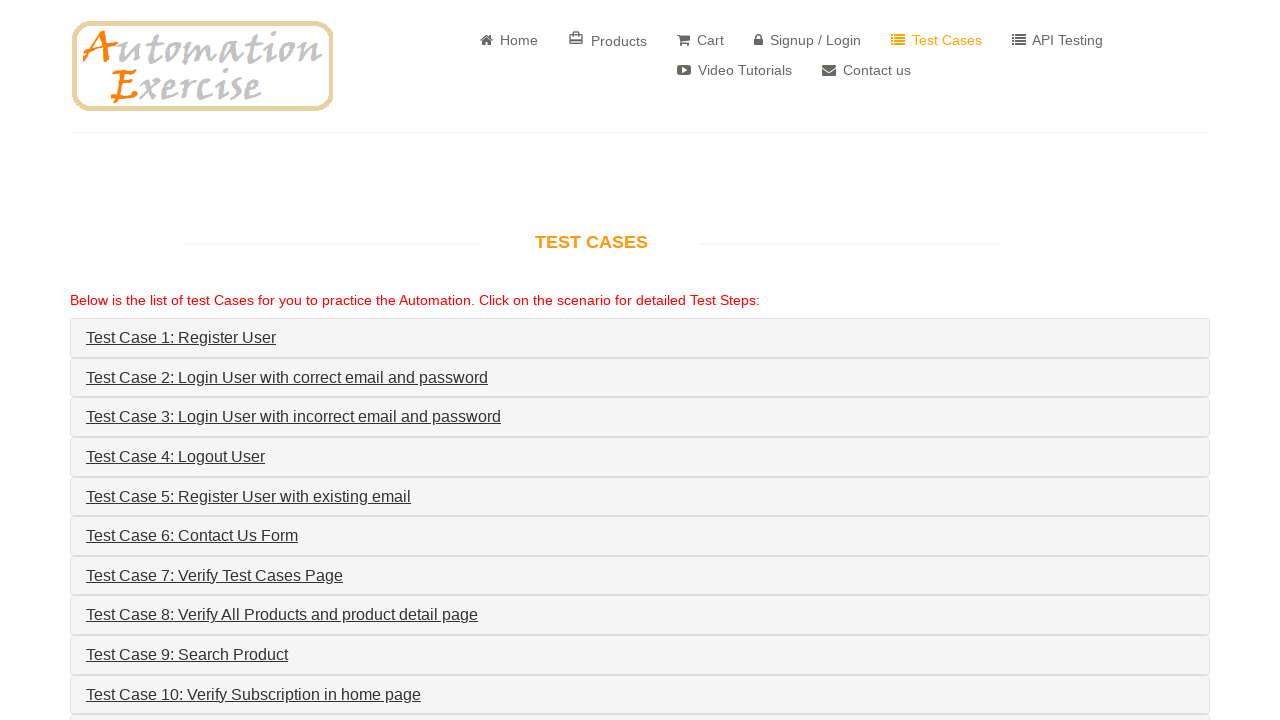